Tests a scroll-to-element form by scrolling to the name field, filling it with a name, and entering a date in the date field.

Starting URL: http://formy-project.herokuapp.com/scroll

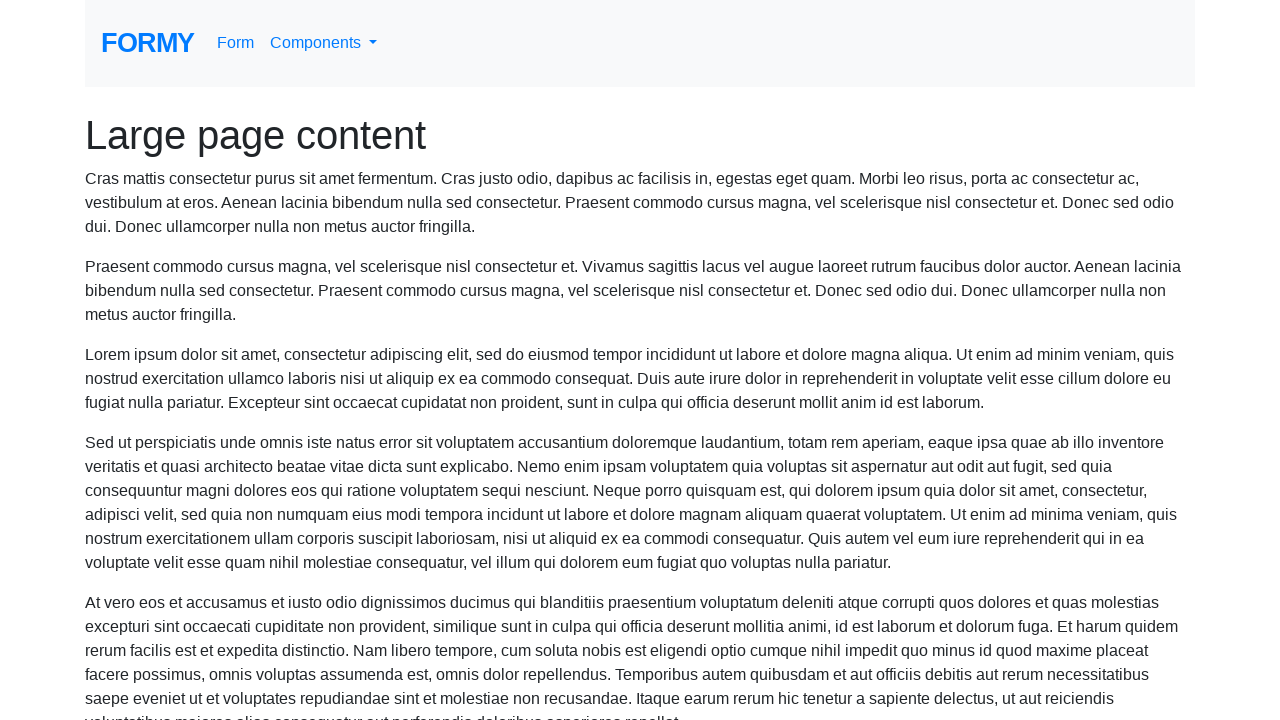

Located the name field element
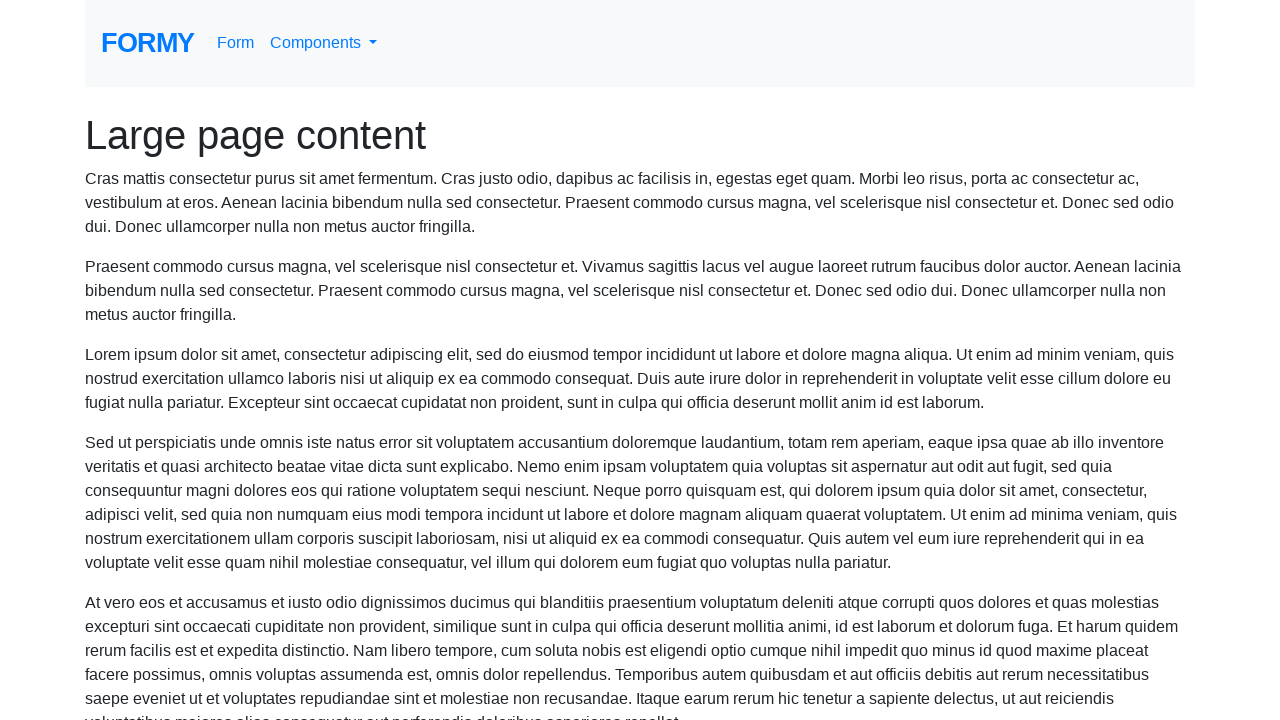

Scrolled to the name field
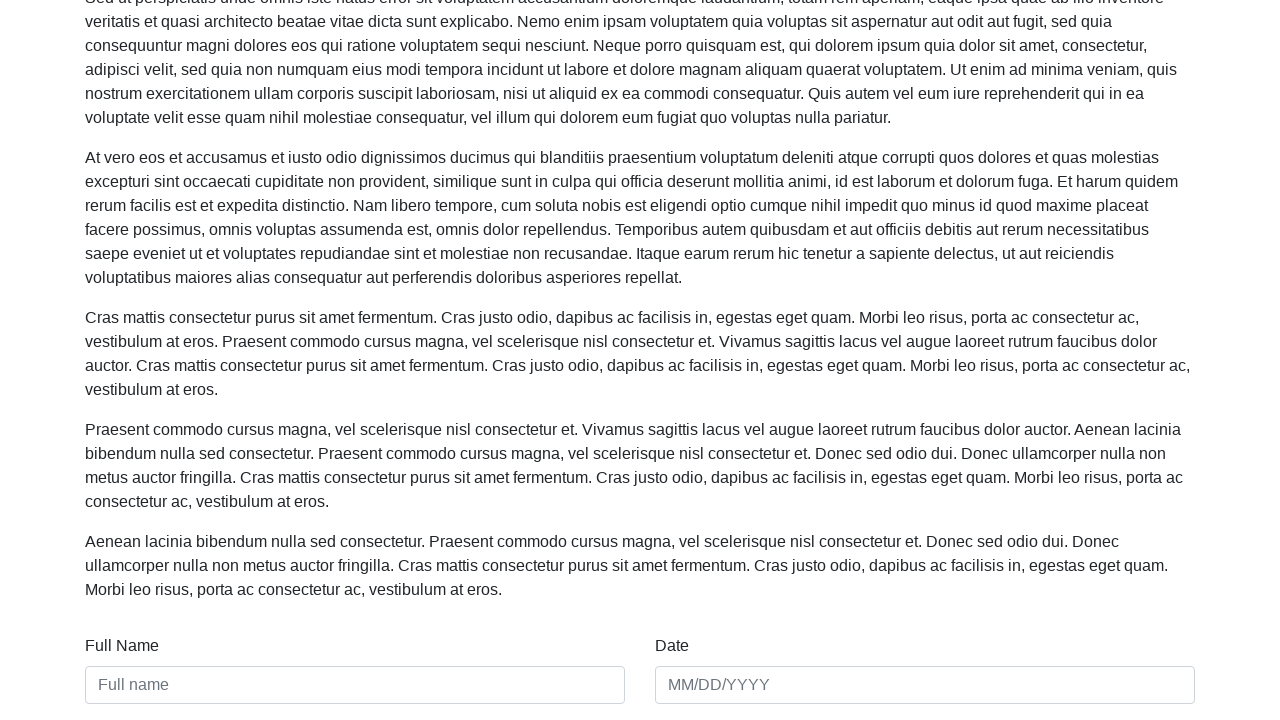

Filled name field with 'TestKim' on #name
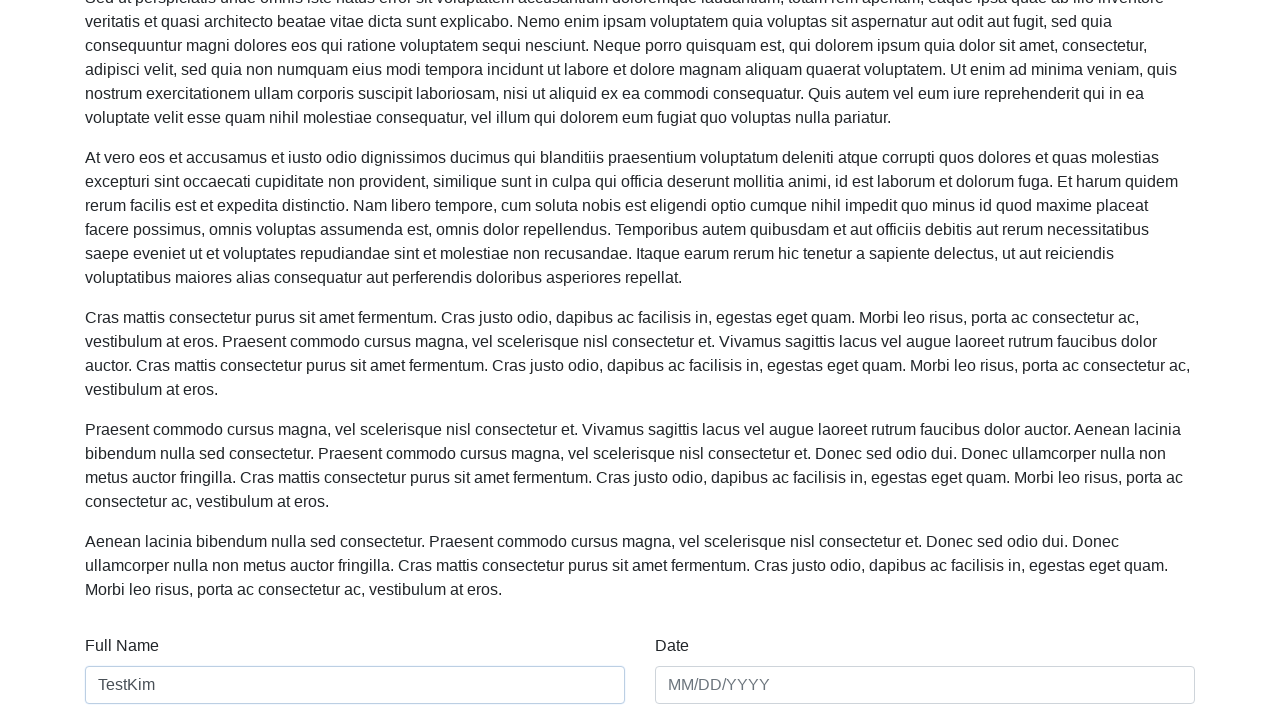

Filled date field with '12/24/2019' on #date
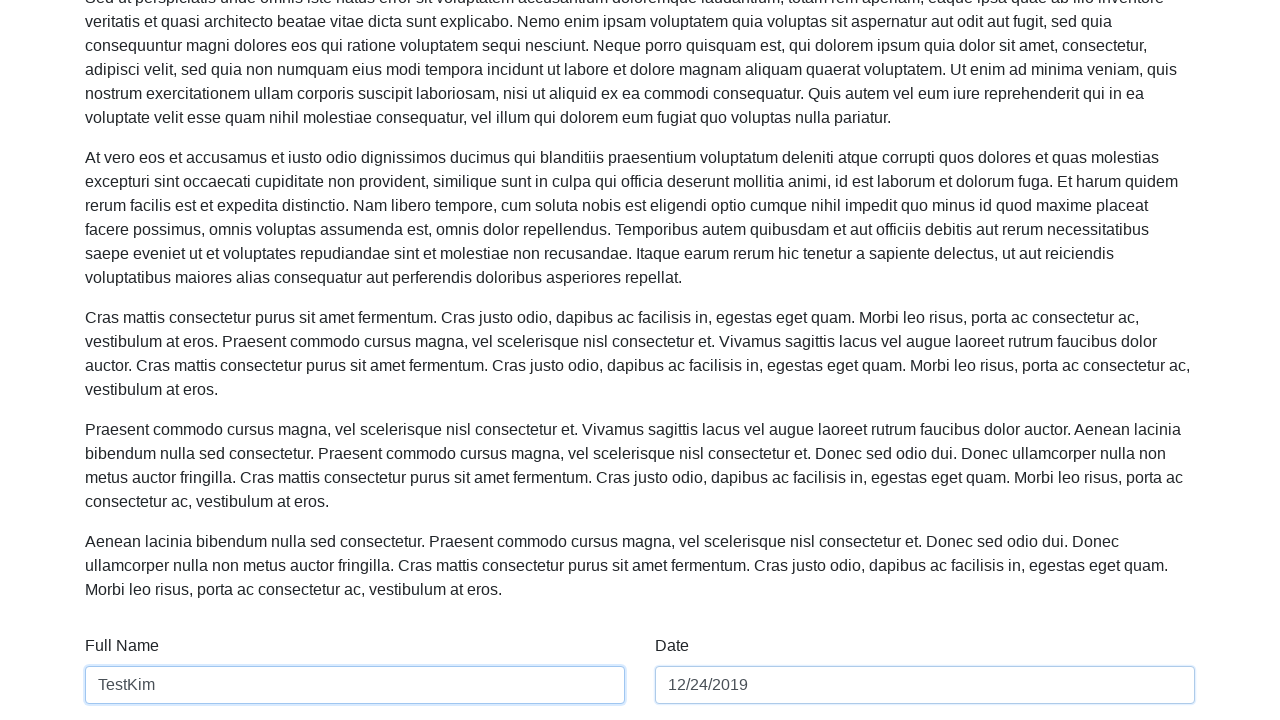

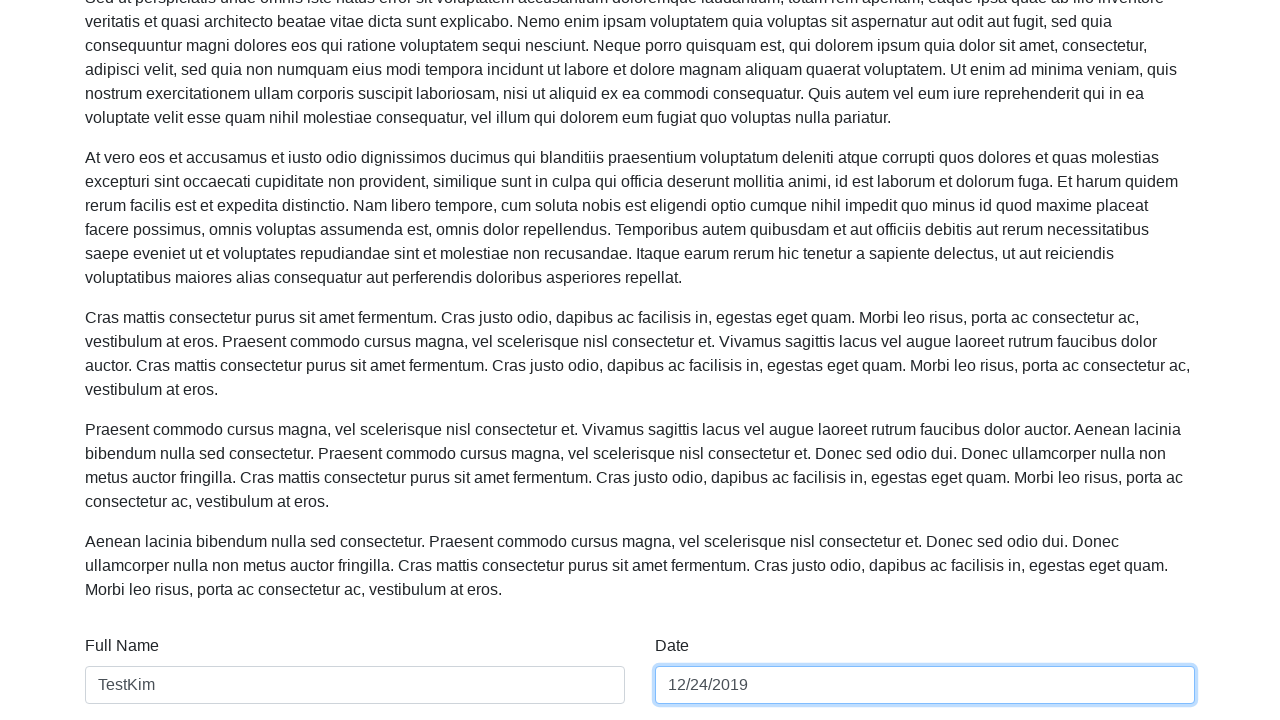